Tests that other controls are hidden when editing a todo item

Starting URL: https://demo.playwright.dev/todomvc

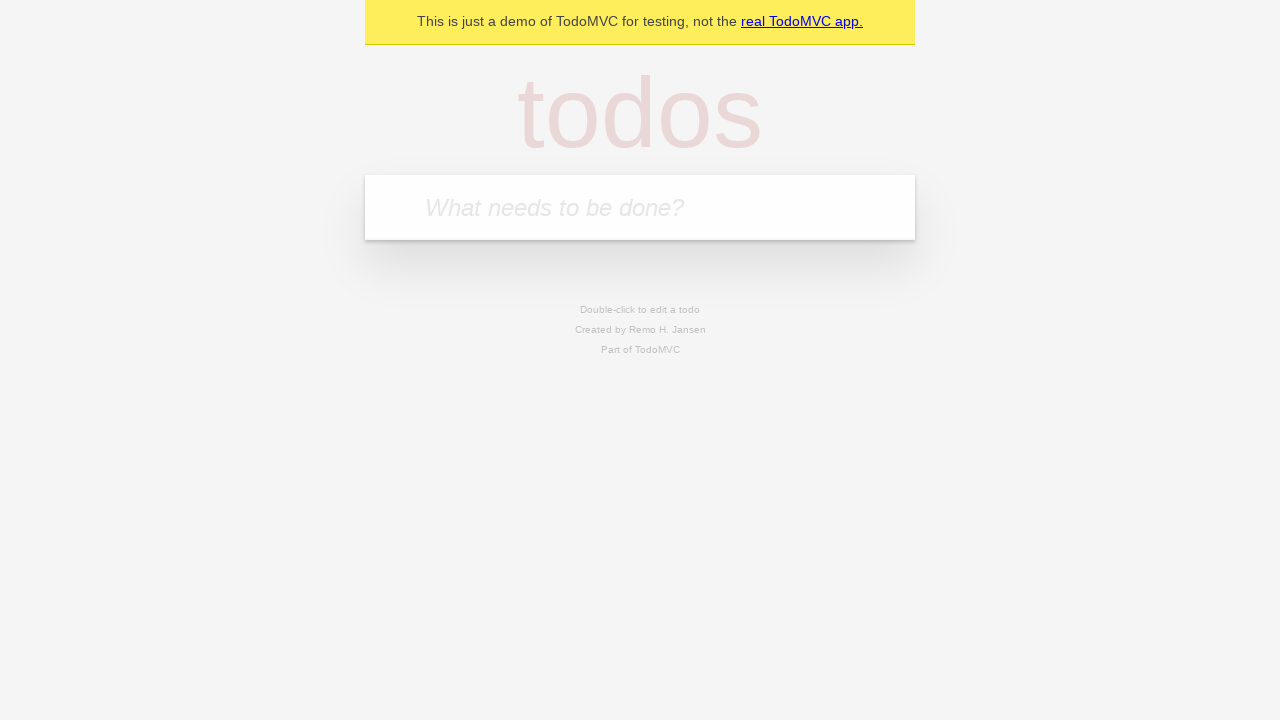

Filled new todo field with 'buy some cheese' on internal:attr=[placeholder="What needs to be done?"i]
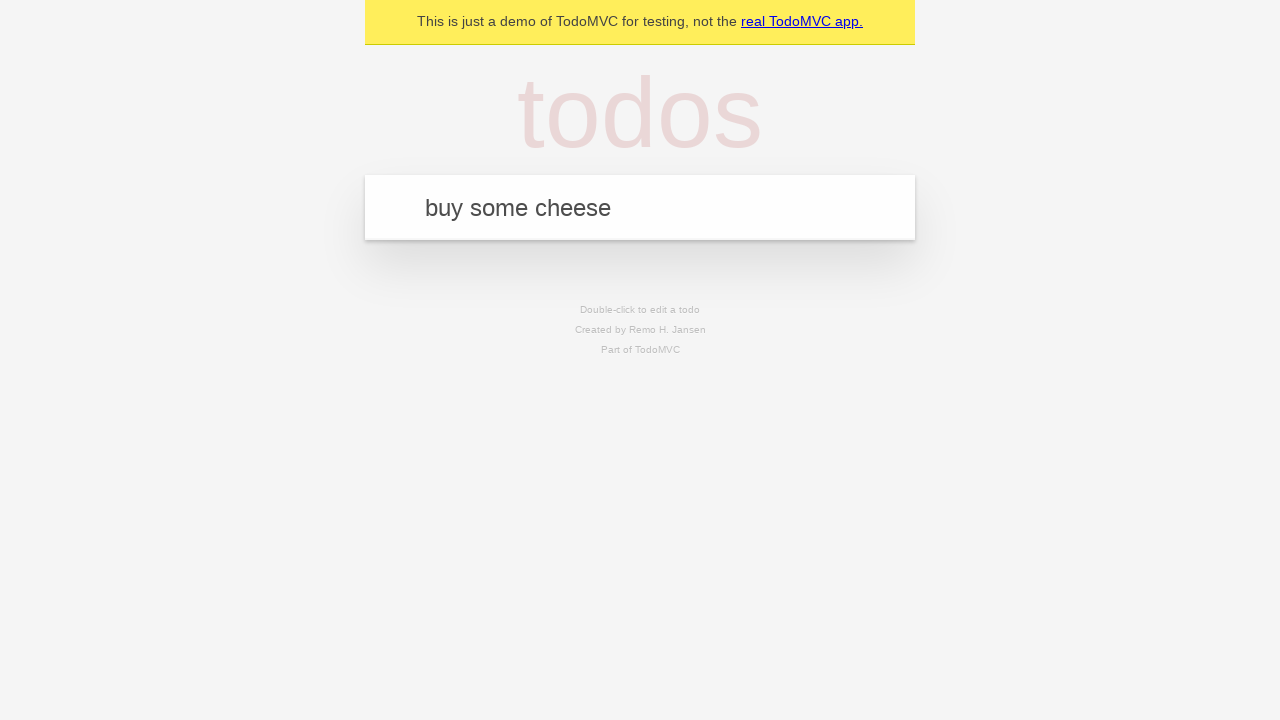

Pressed Enter to create todo 'buy some cheese' on internal:attr=[placeholder="What needs to be done?"i]
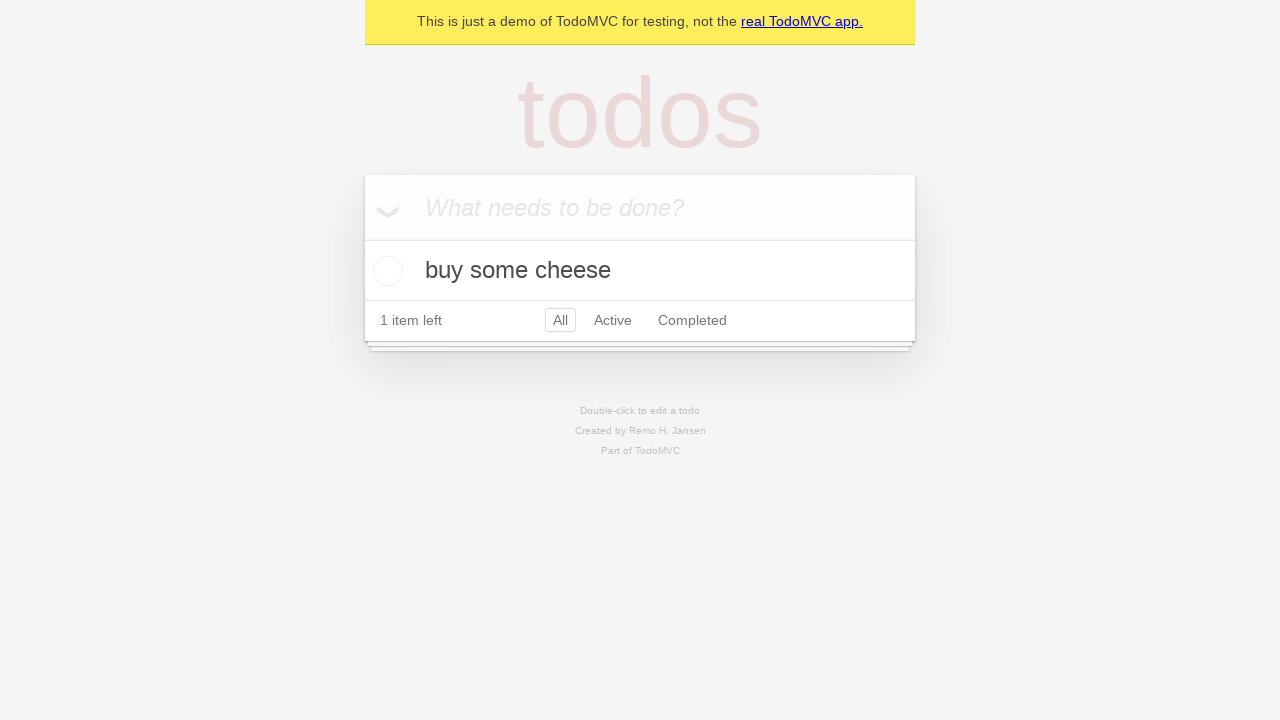

Filled new todo field with 'feed the cat' on internal:attr=[placeholder="What needs to be done?"i]
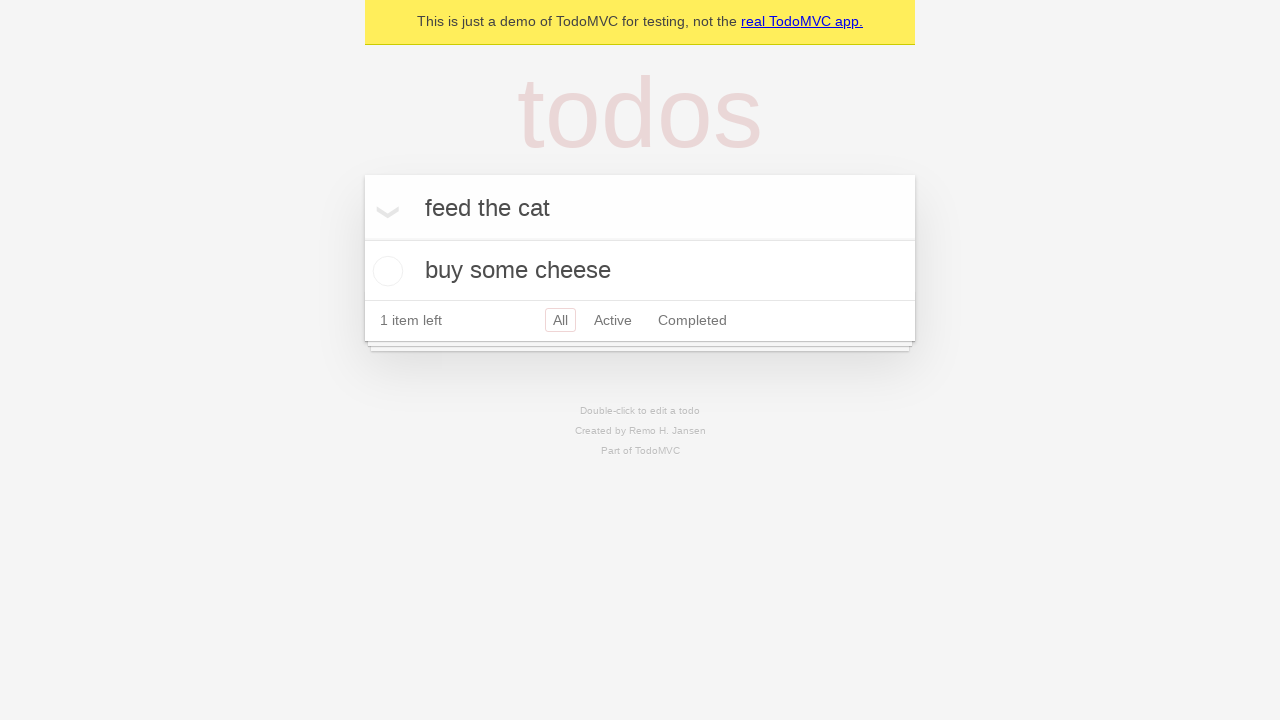

Pressed Enter to create todo 'feed the cat' on internal:attr=[placeholder="What needs to be done?"i]
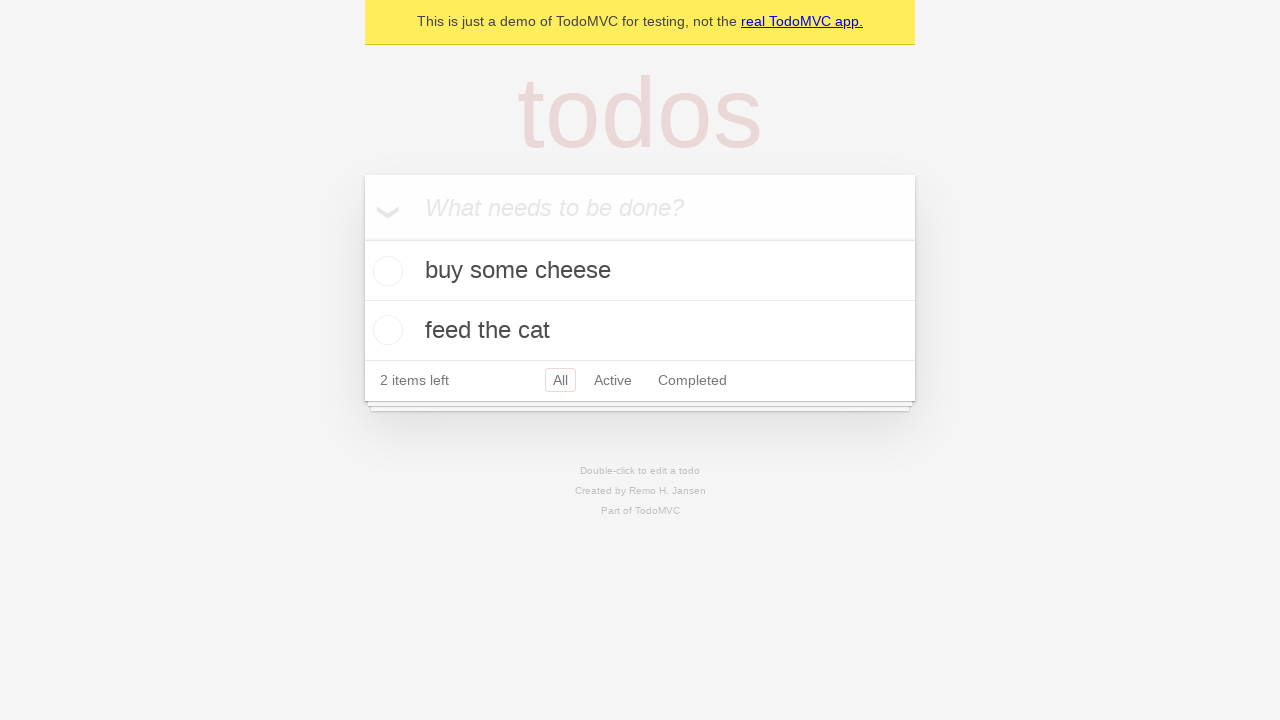

Filled new todo field with 'book a doctors appointment' on internal:attr=[placeholder="What needs to be done?"i]
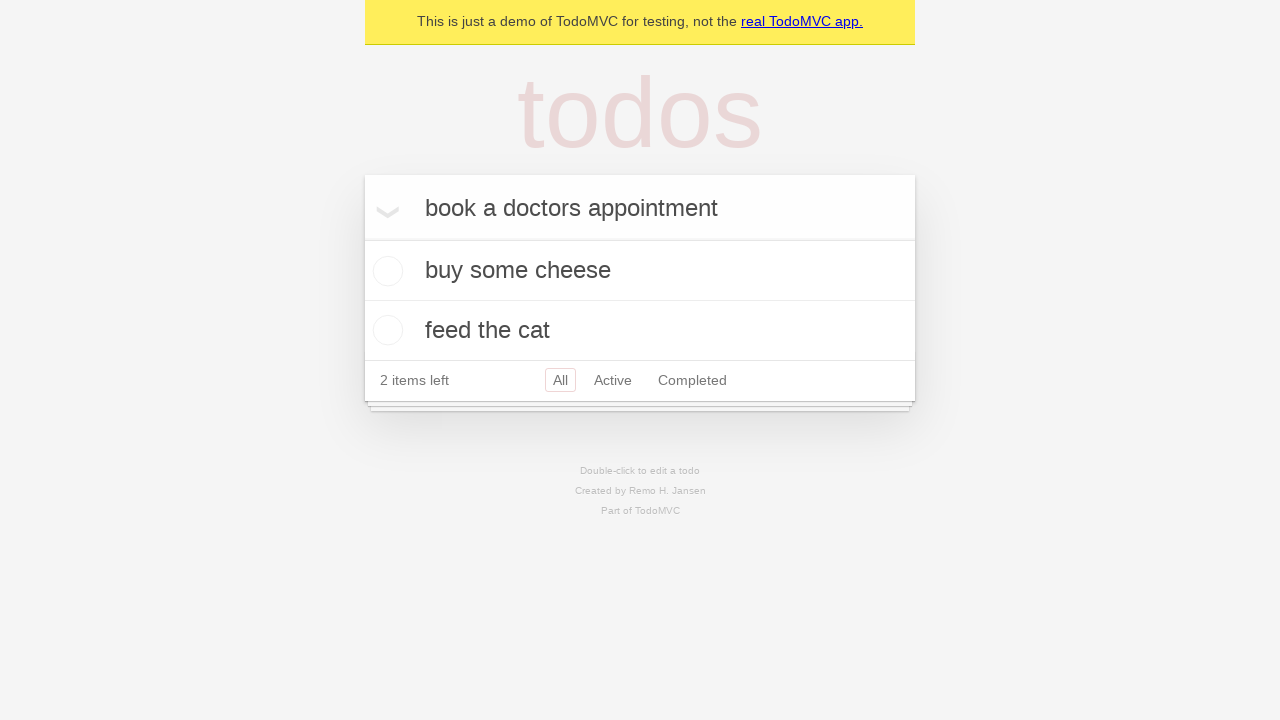

Pressed Enter to create todo 'book a doctors appointment' on internal:attr=[placeholder="What needs to be done?"i]
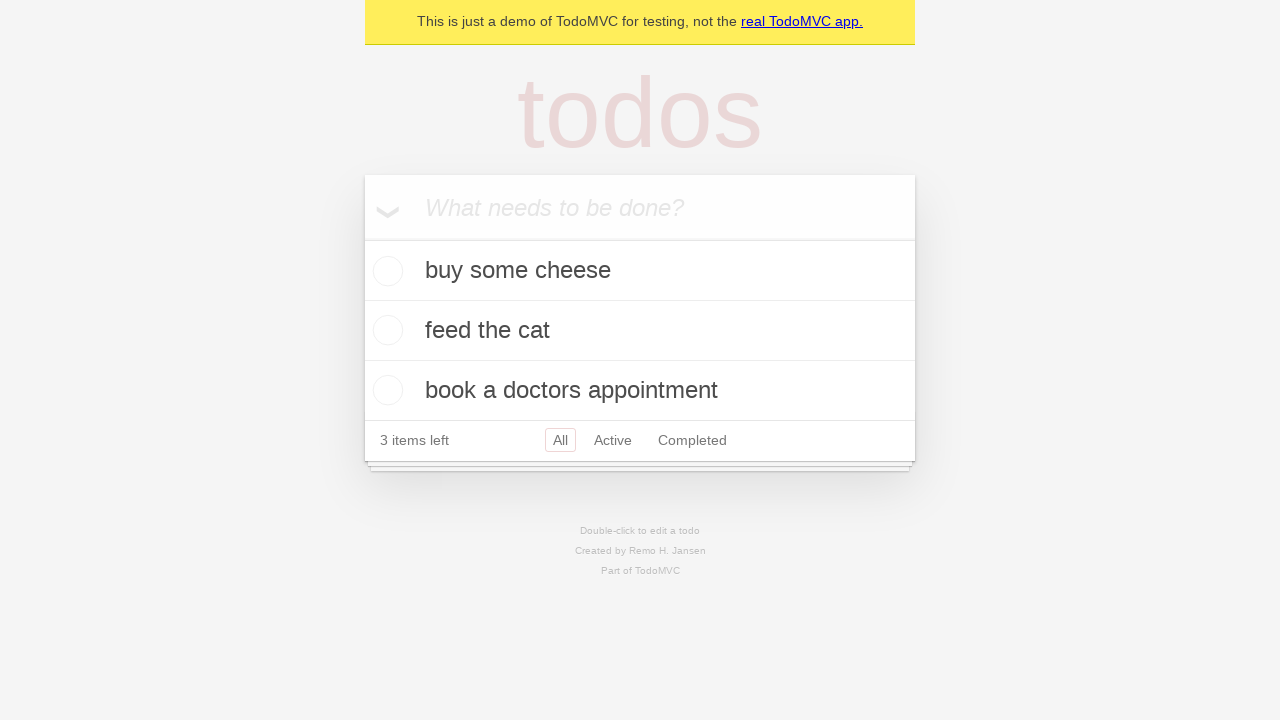

Waited for all 3 todos to be created
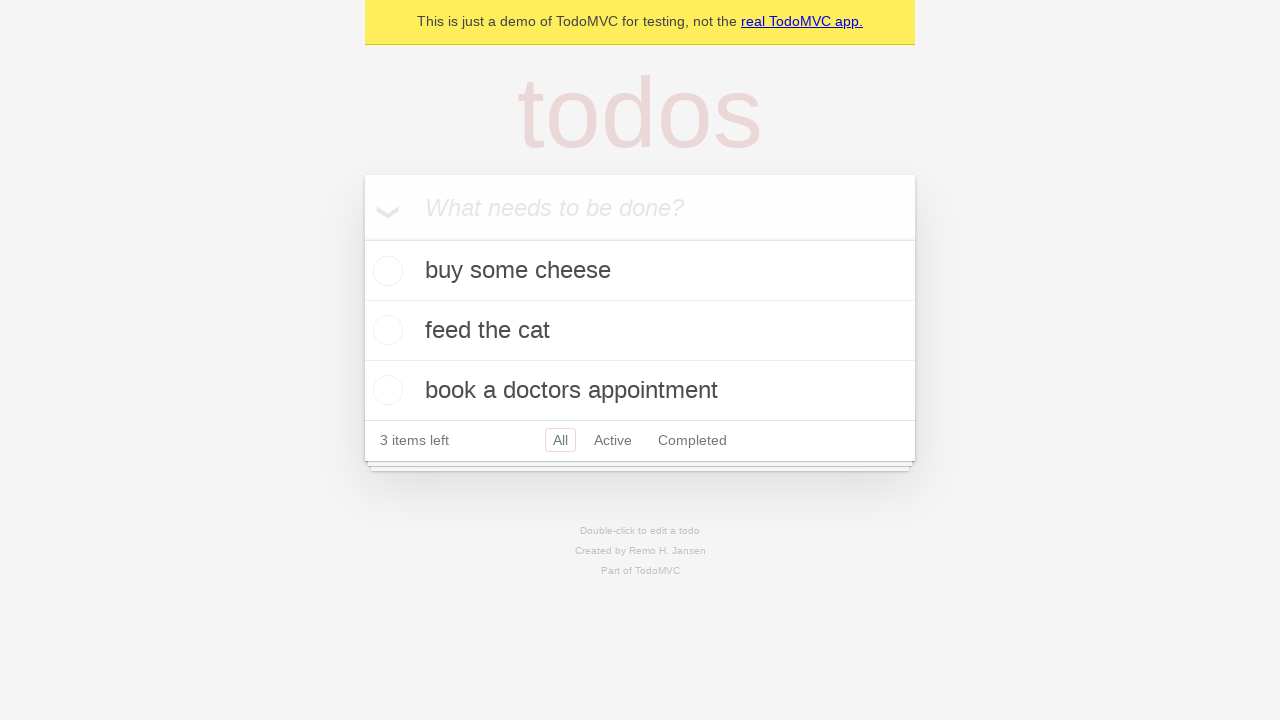

Double-clicked second todo item to enter edit mode at (640, 331) on [data-testid='todo-item'] >> nth=1
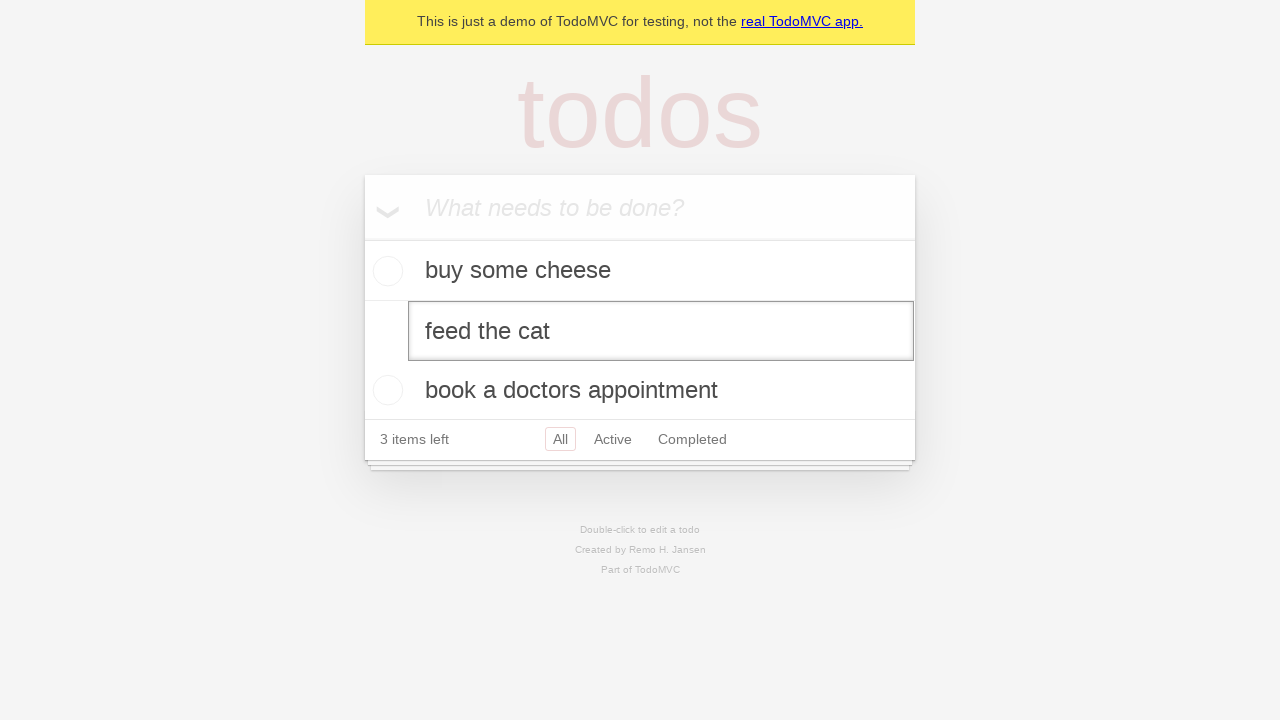

Edit textbox appeared, other controls should be hidden
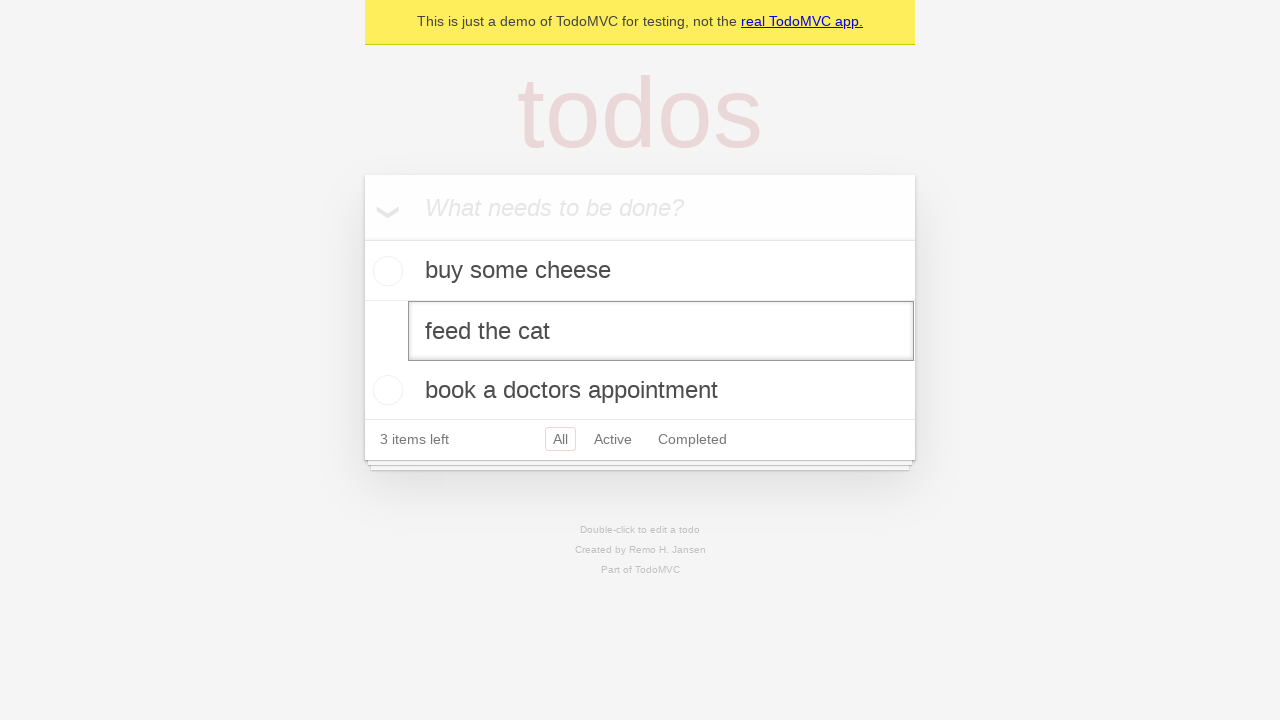

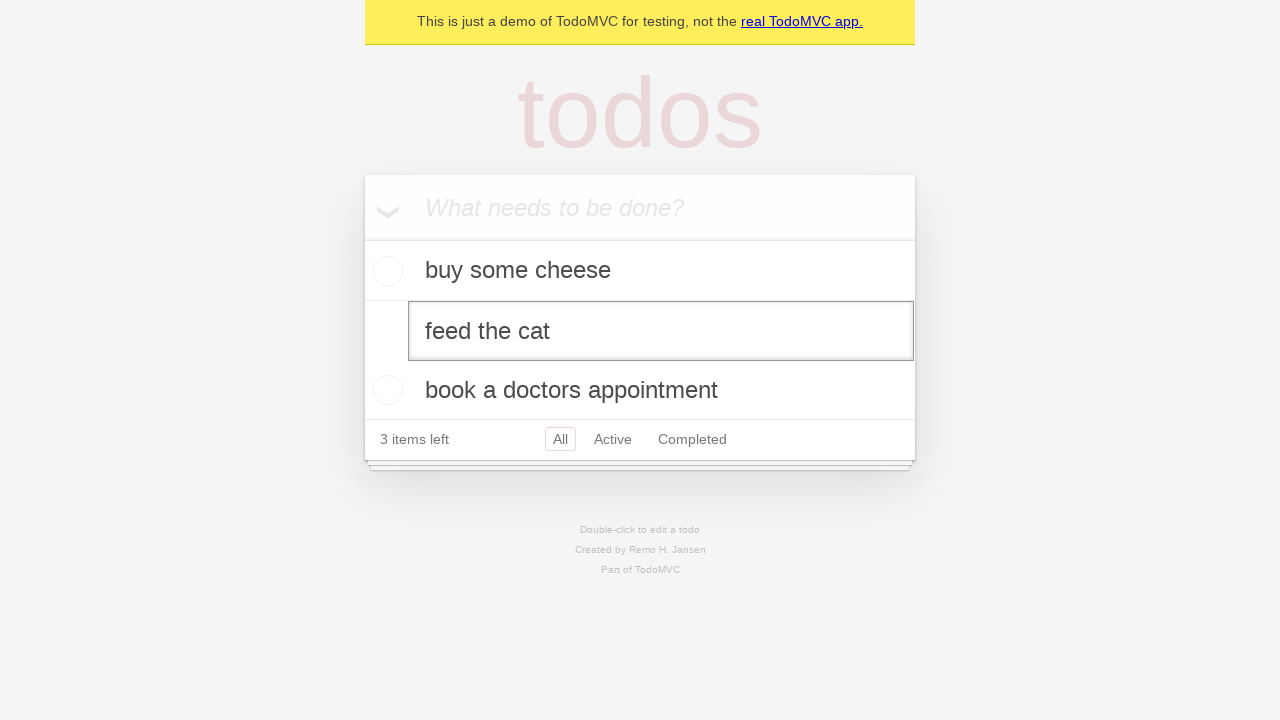